Demonstrates browser information retrieval methods by navigating to a page, getting the title and current URL, then clicking a link that opens a new window and retrieving window handles.

Starting URL: https://opensource-demo.orangehrmlive.com/web/index.php/auth/login

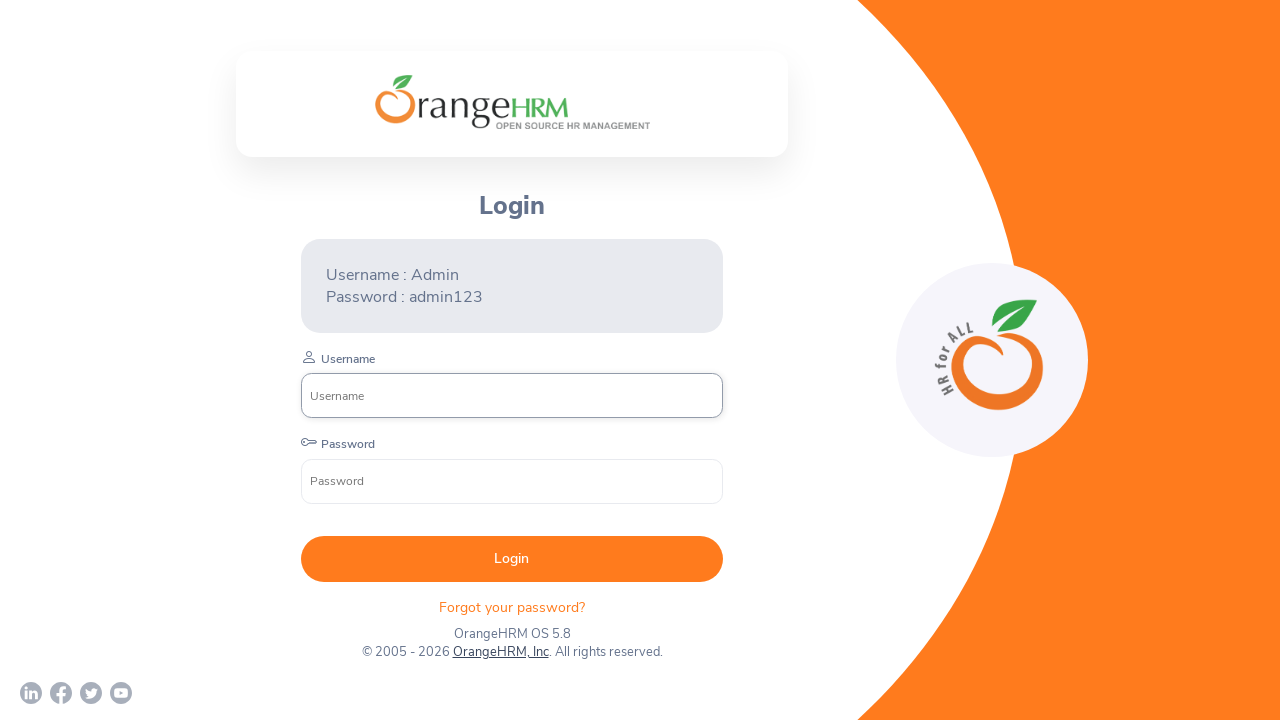

Set browser viewport to 1920x1080
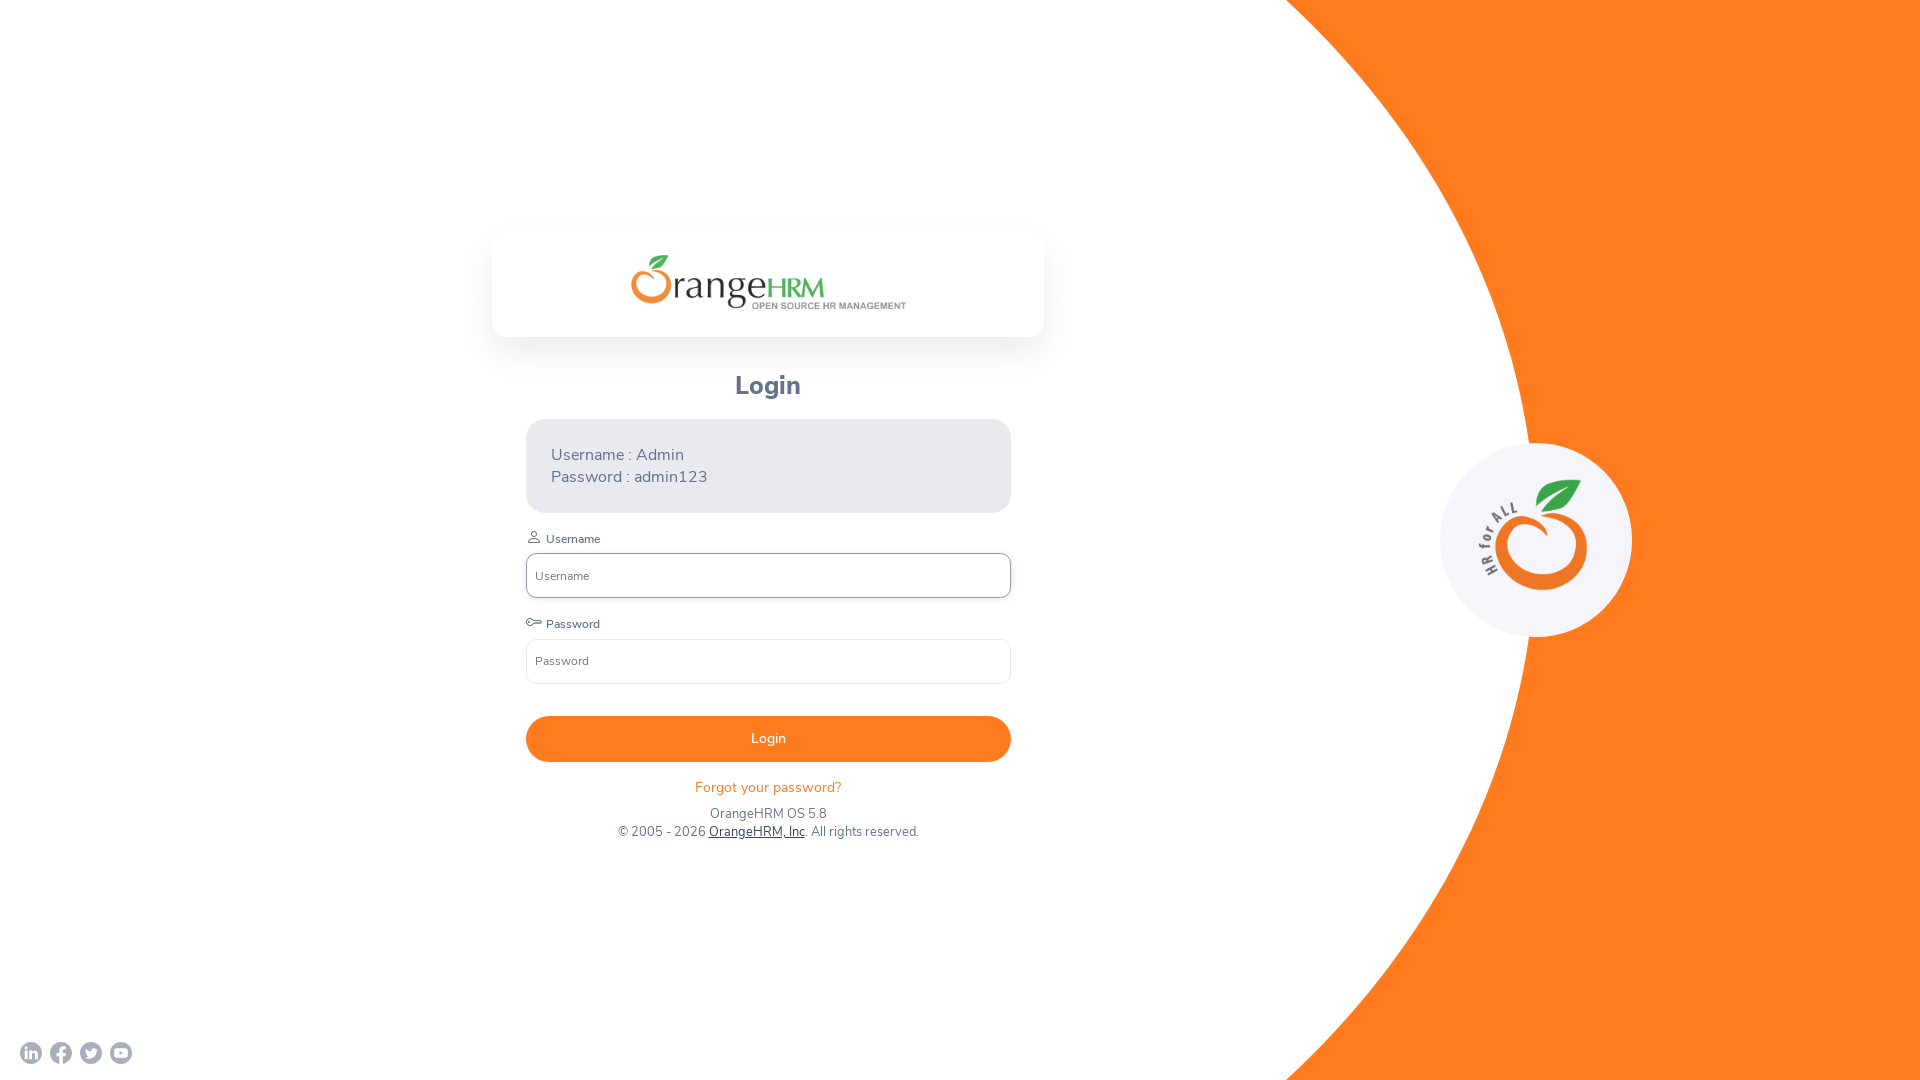

Waited for page to load completely (networkidle)
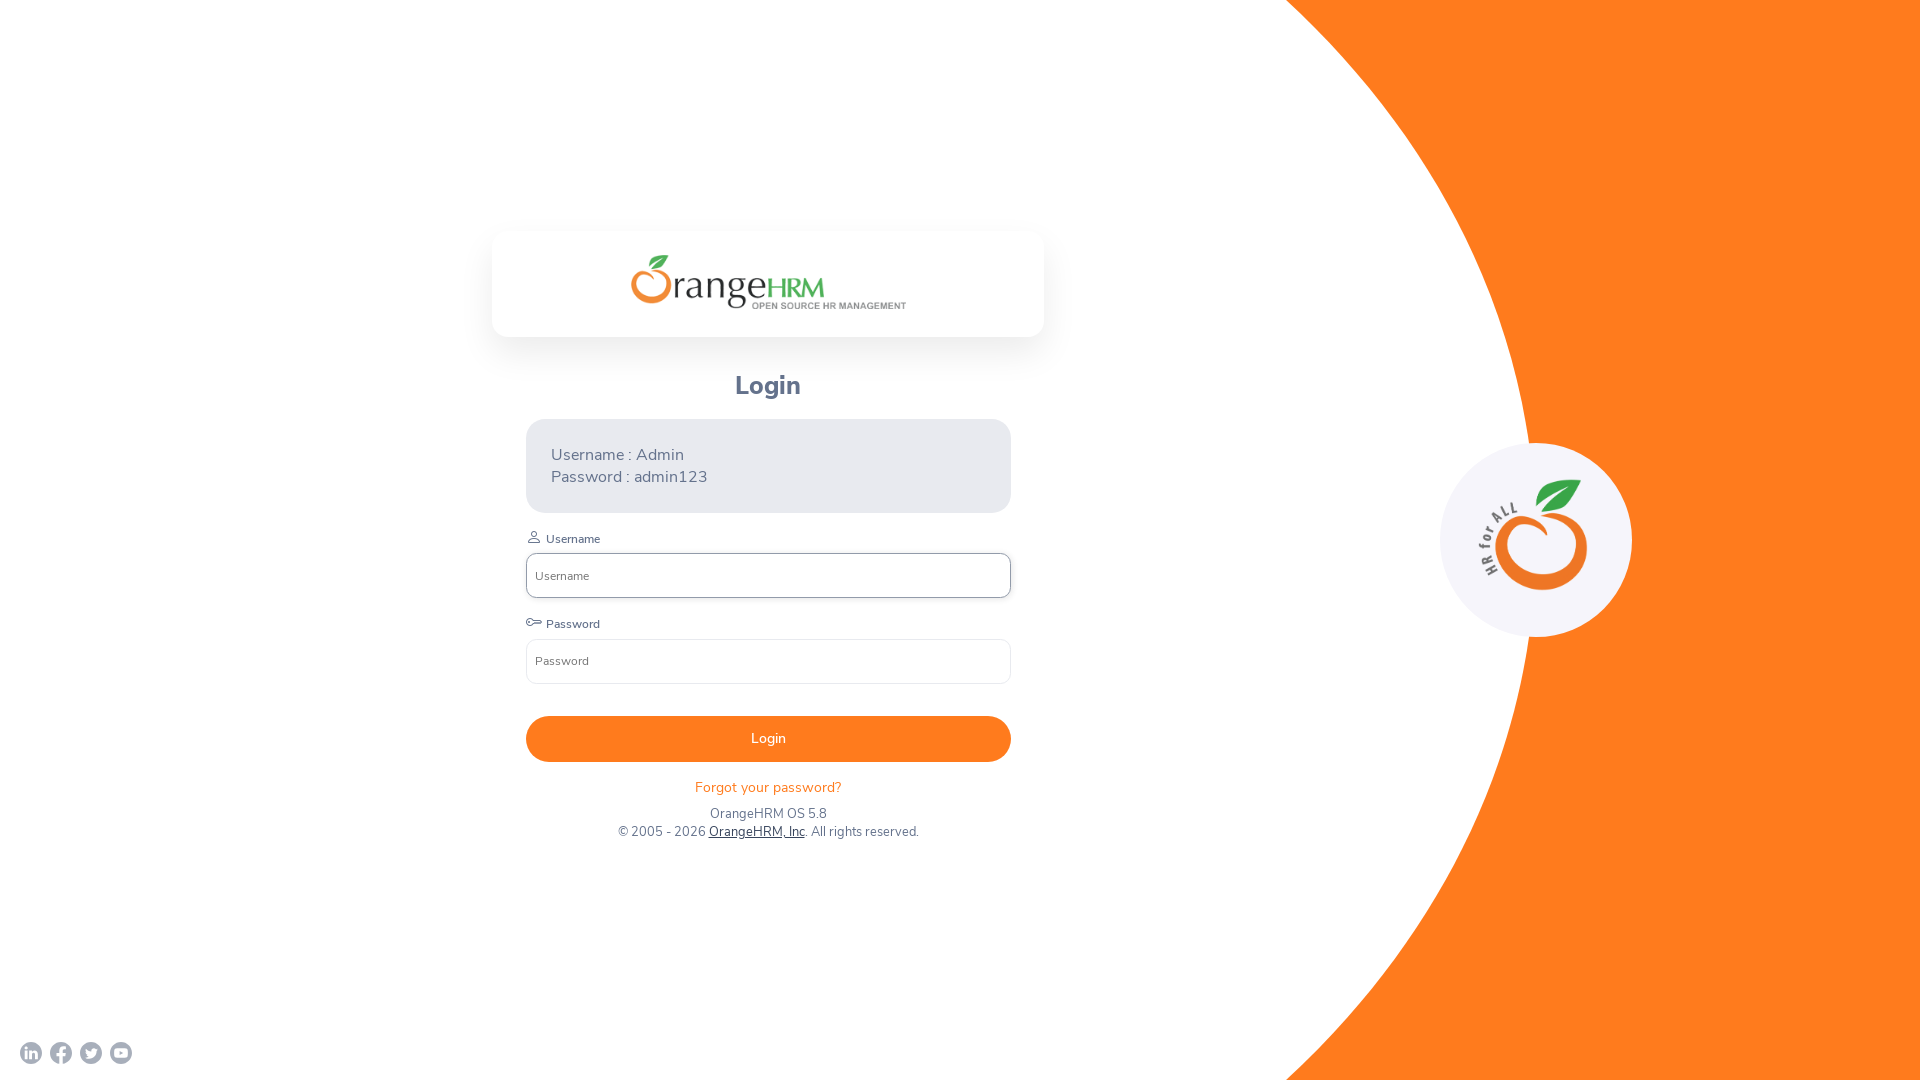

Retrieved page title
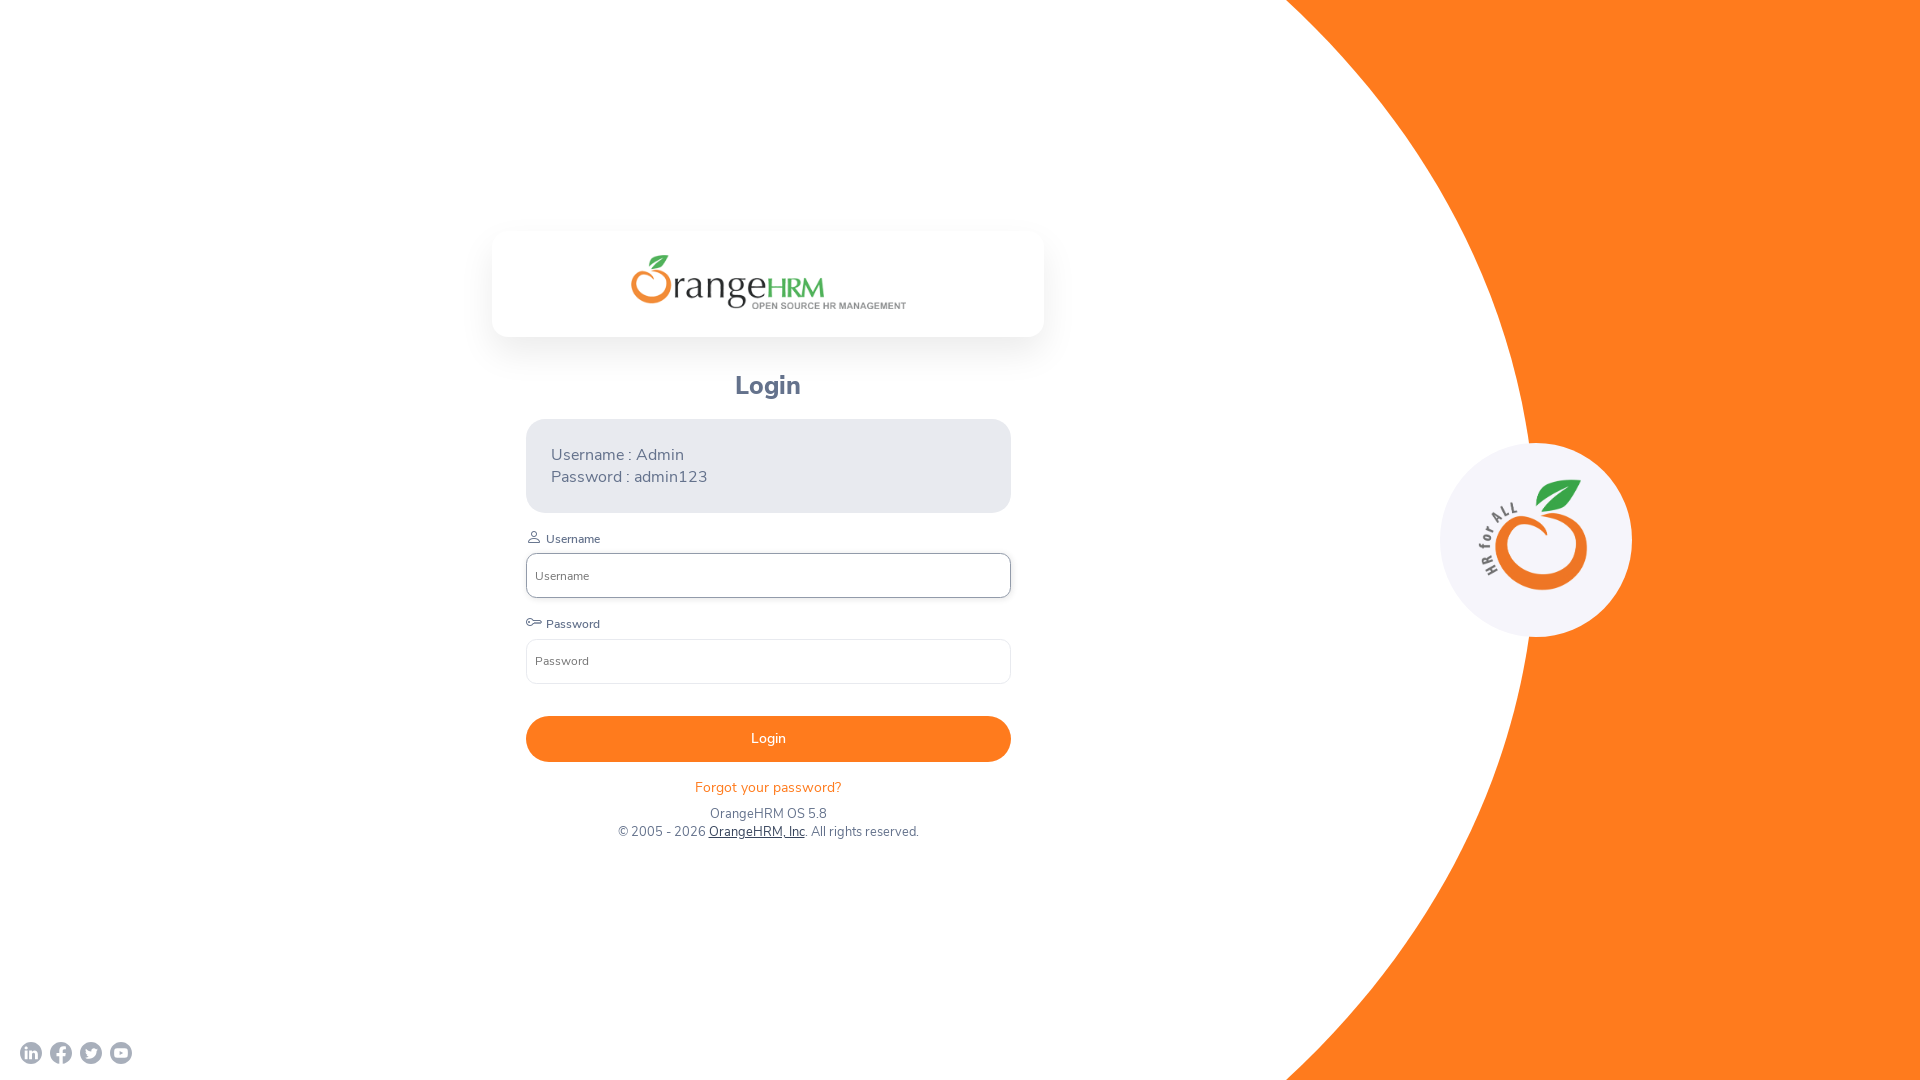

Retrieved current URL
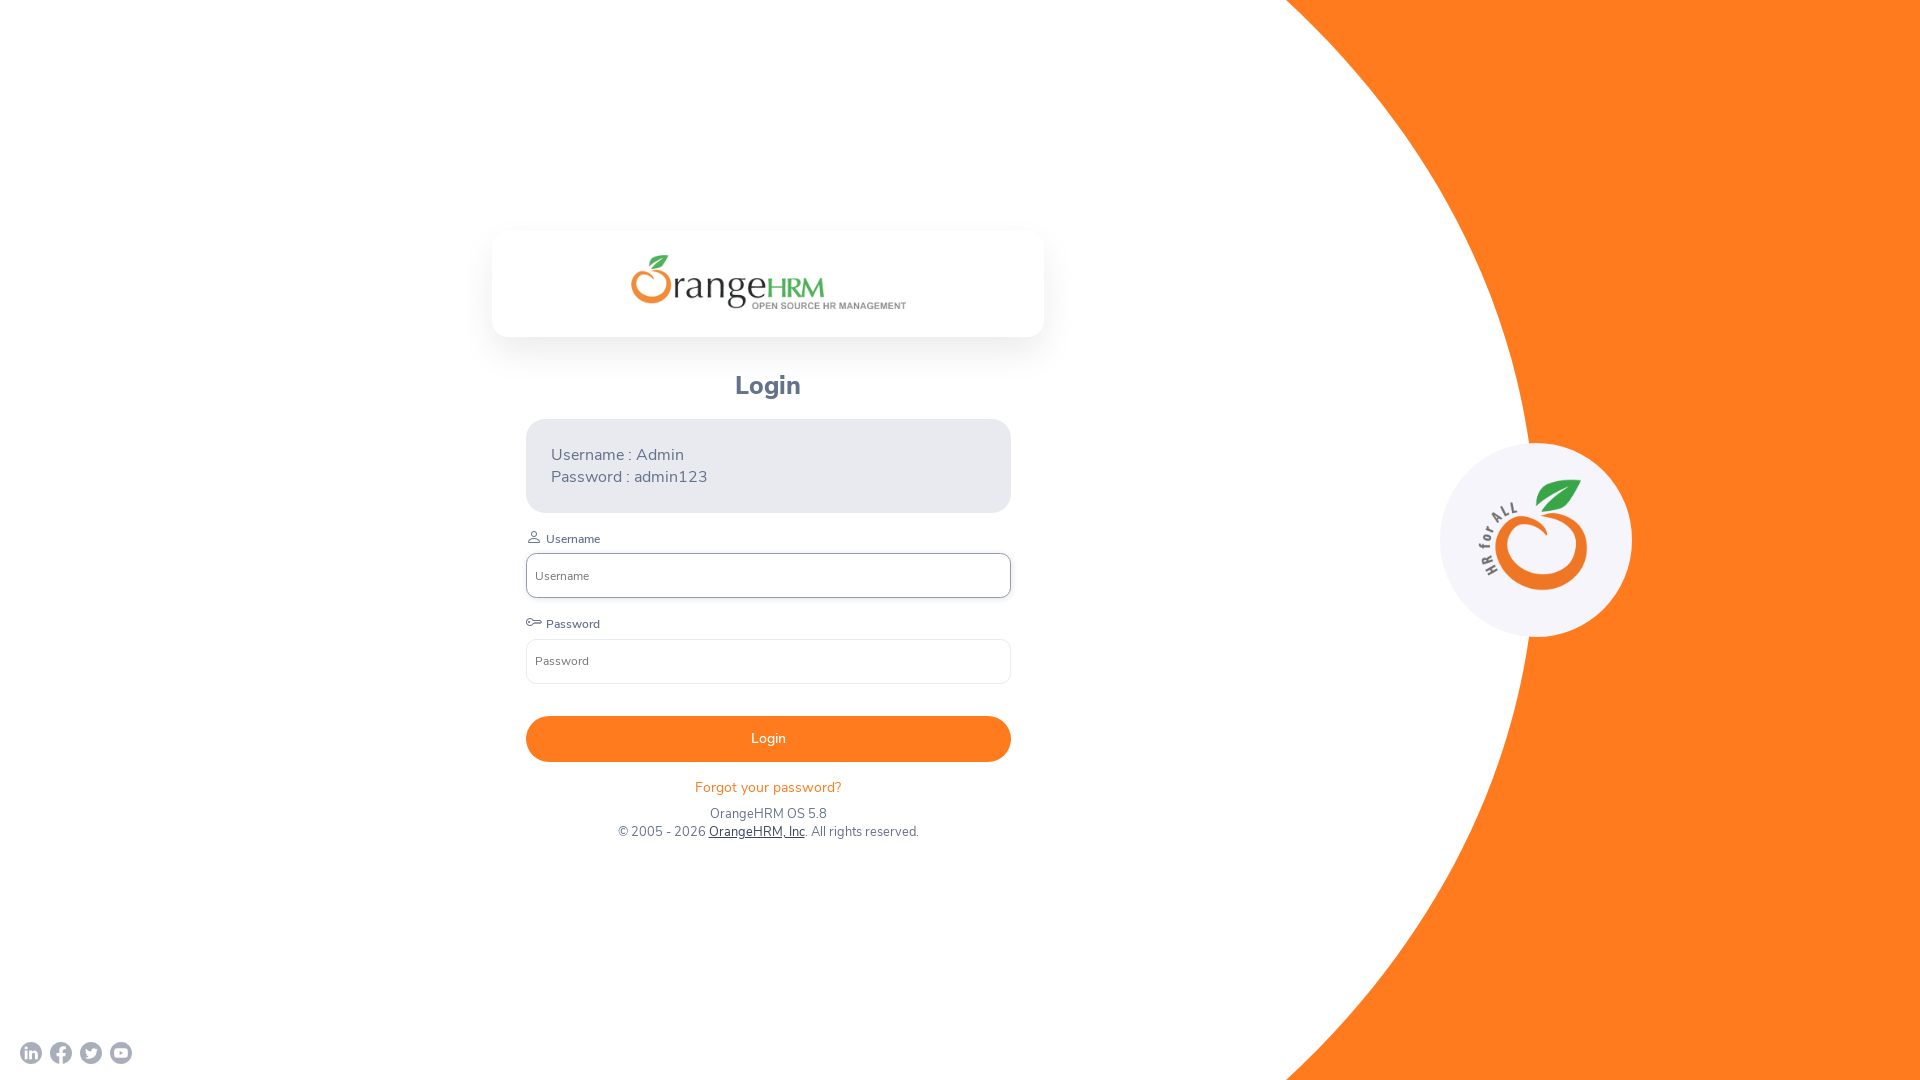

Clicked OrangeHRM, Inc link to open new window at (756, 832) on text=OrangeHRM, Inc
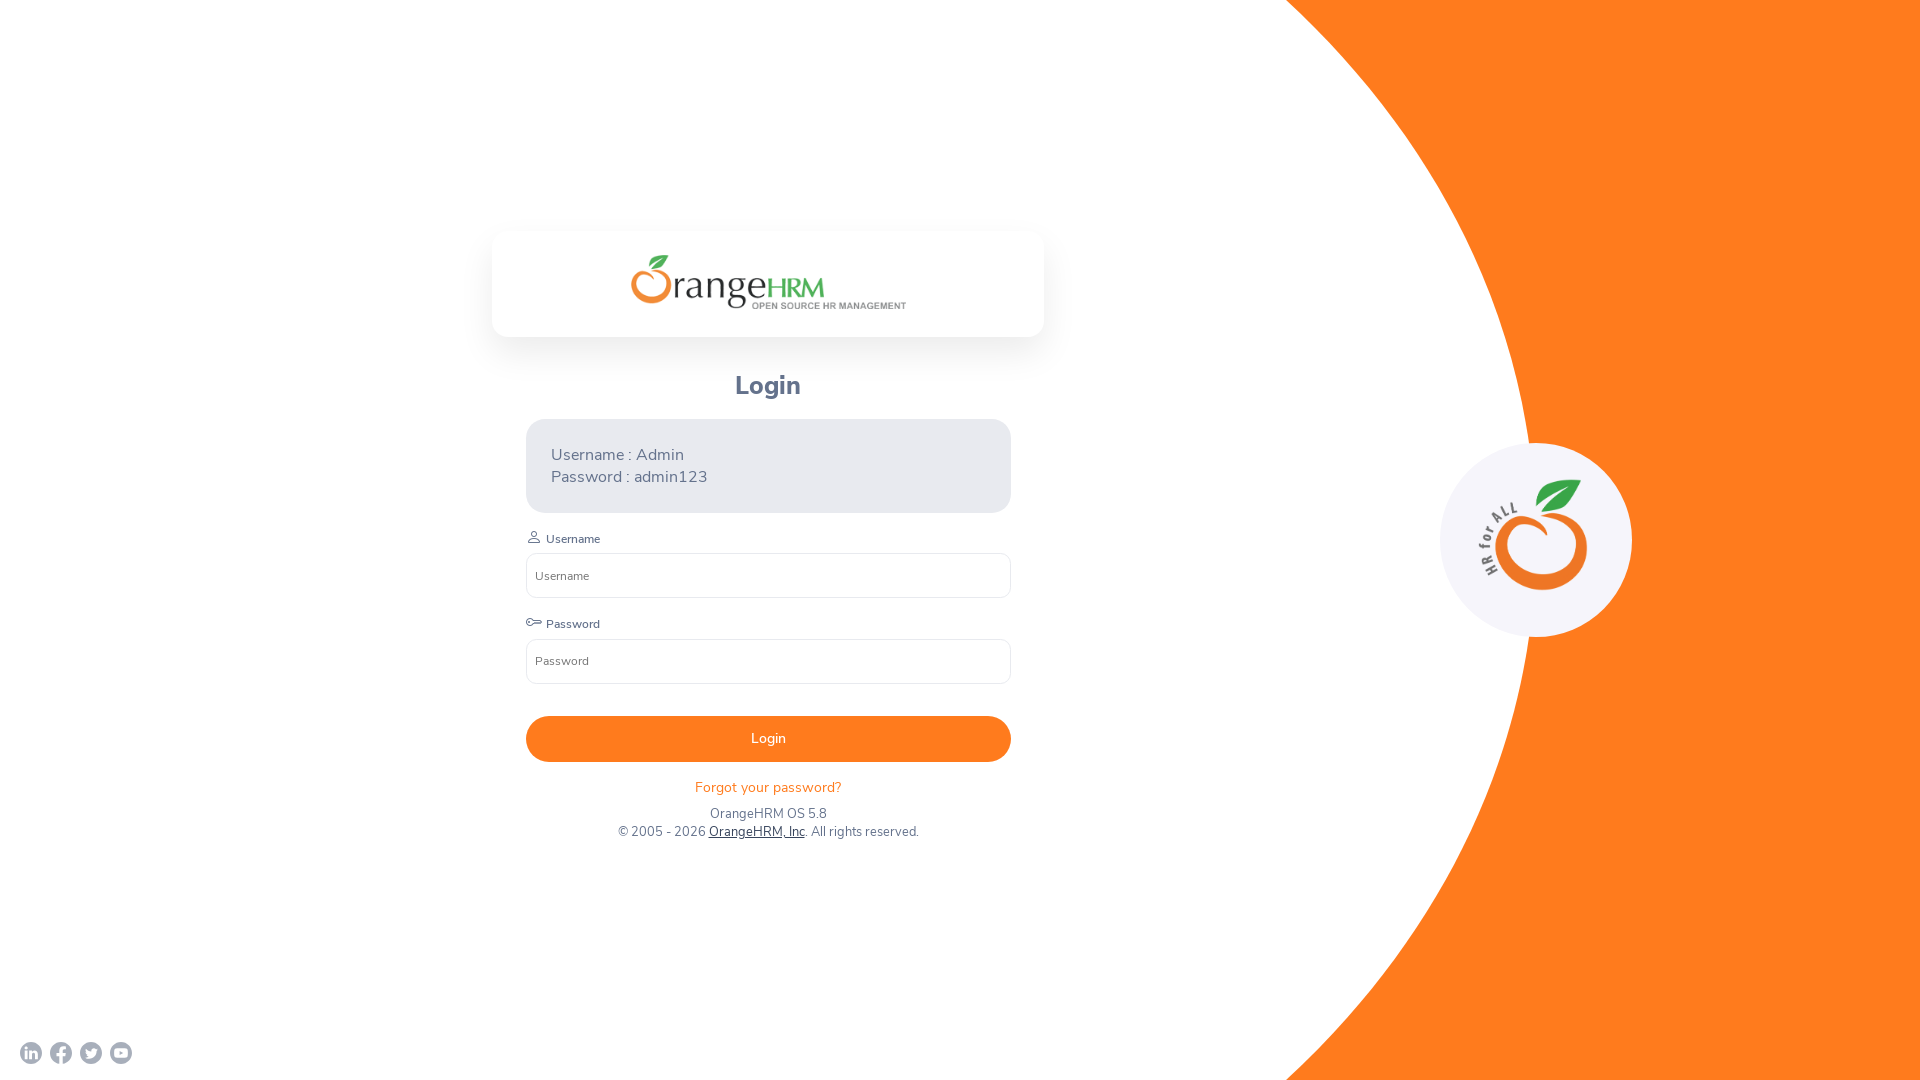

Retrieved new page/window handle
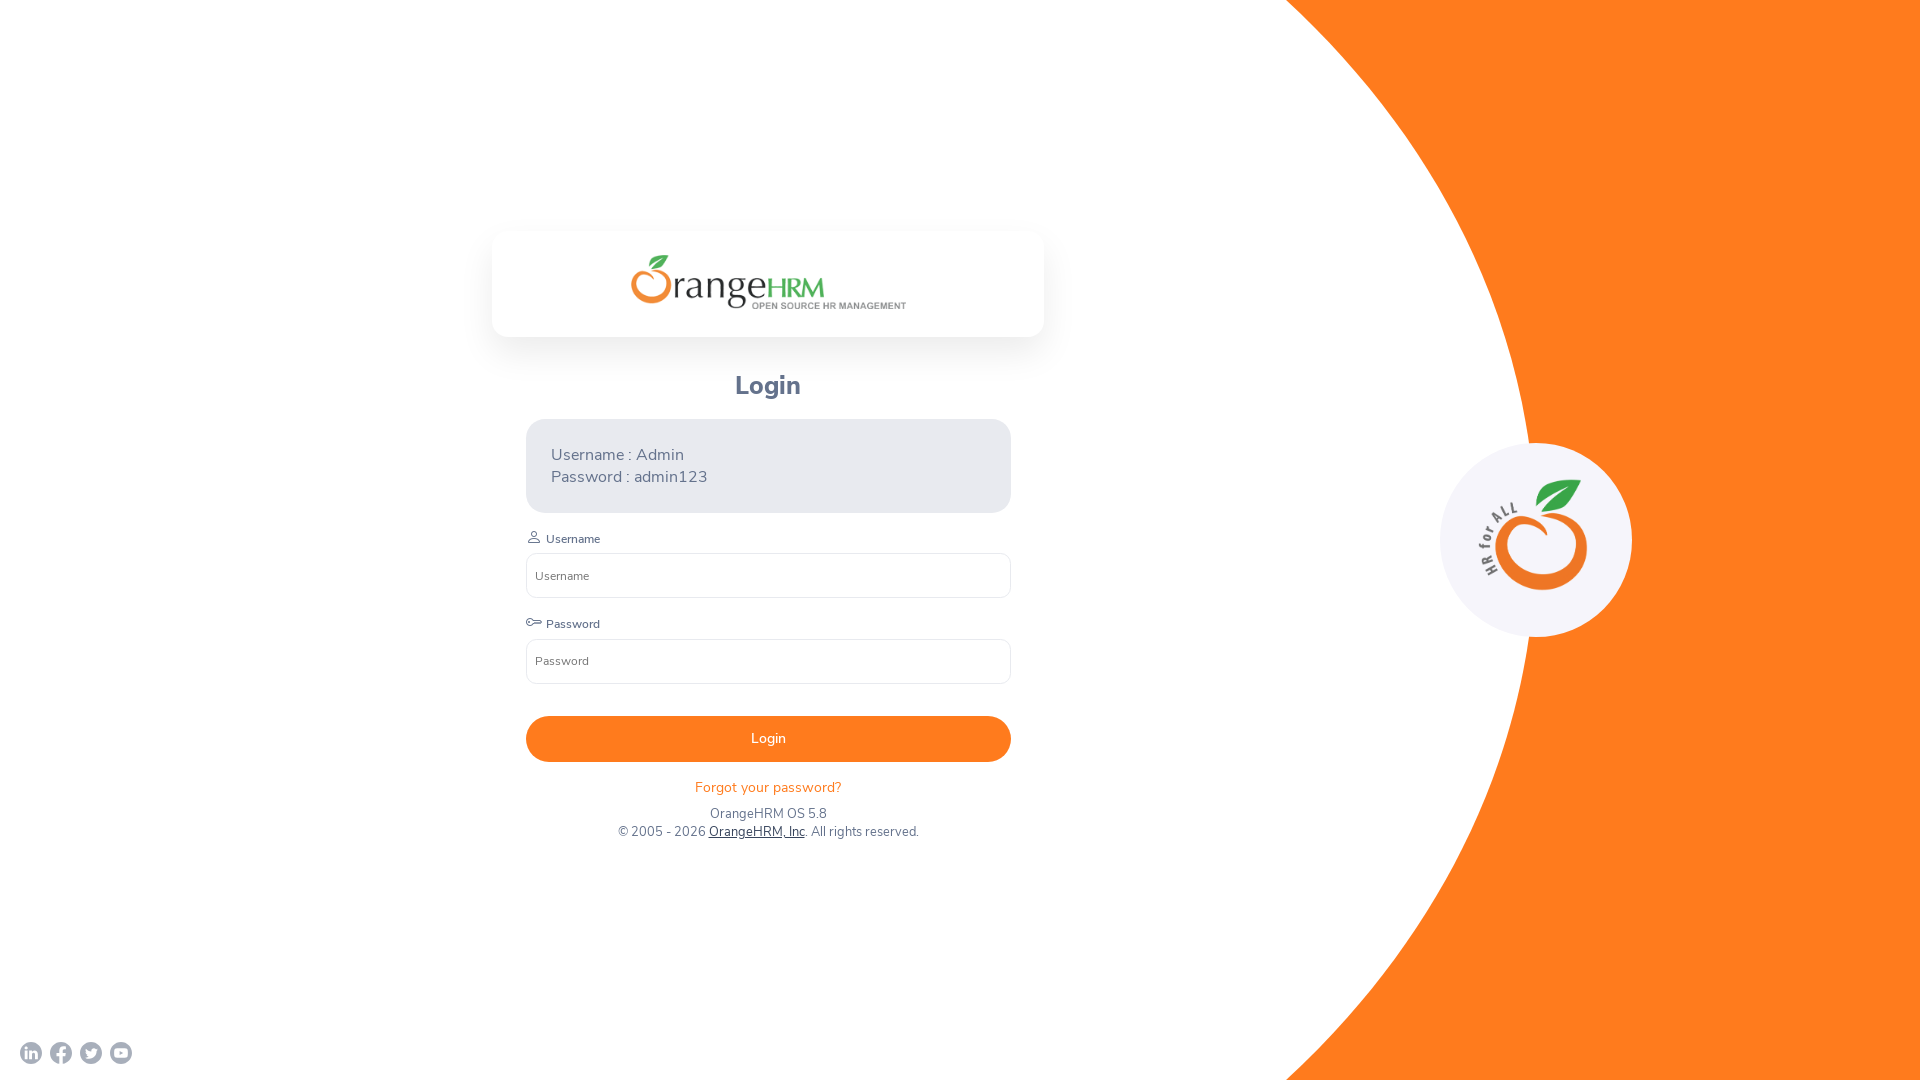

Retrieved all open pages - total count: 2
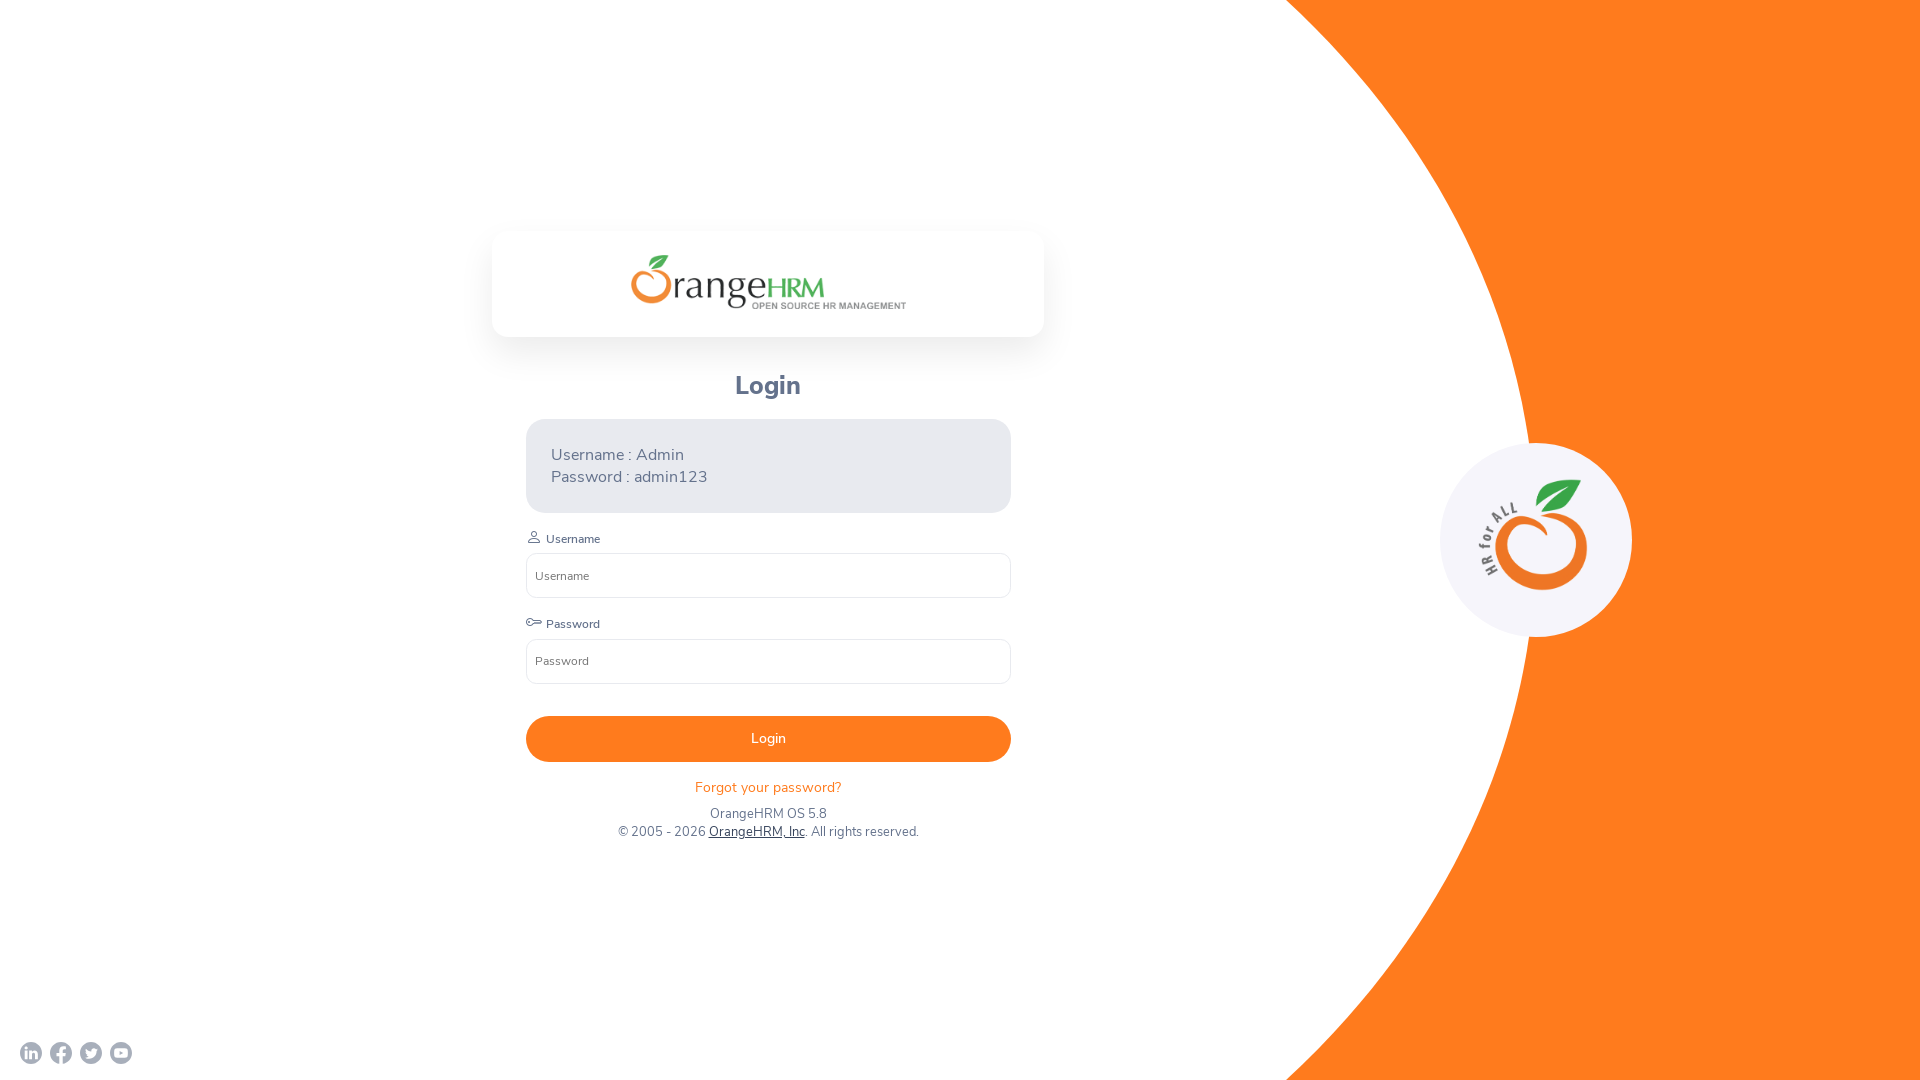

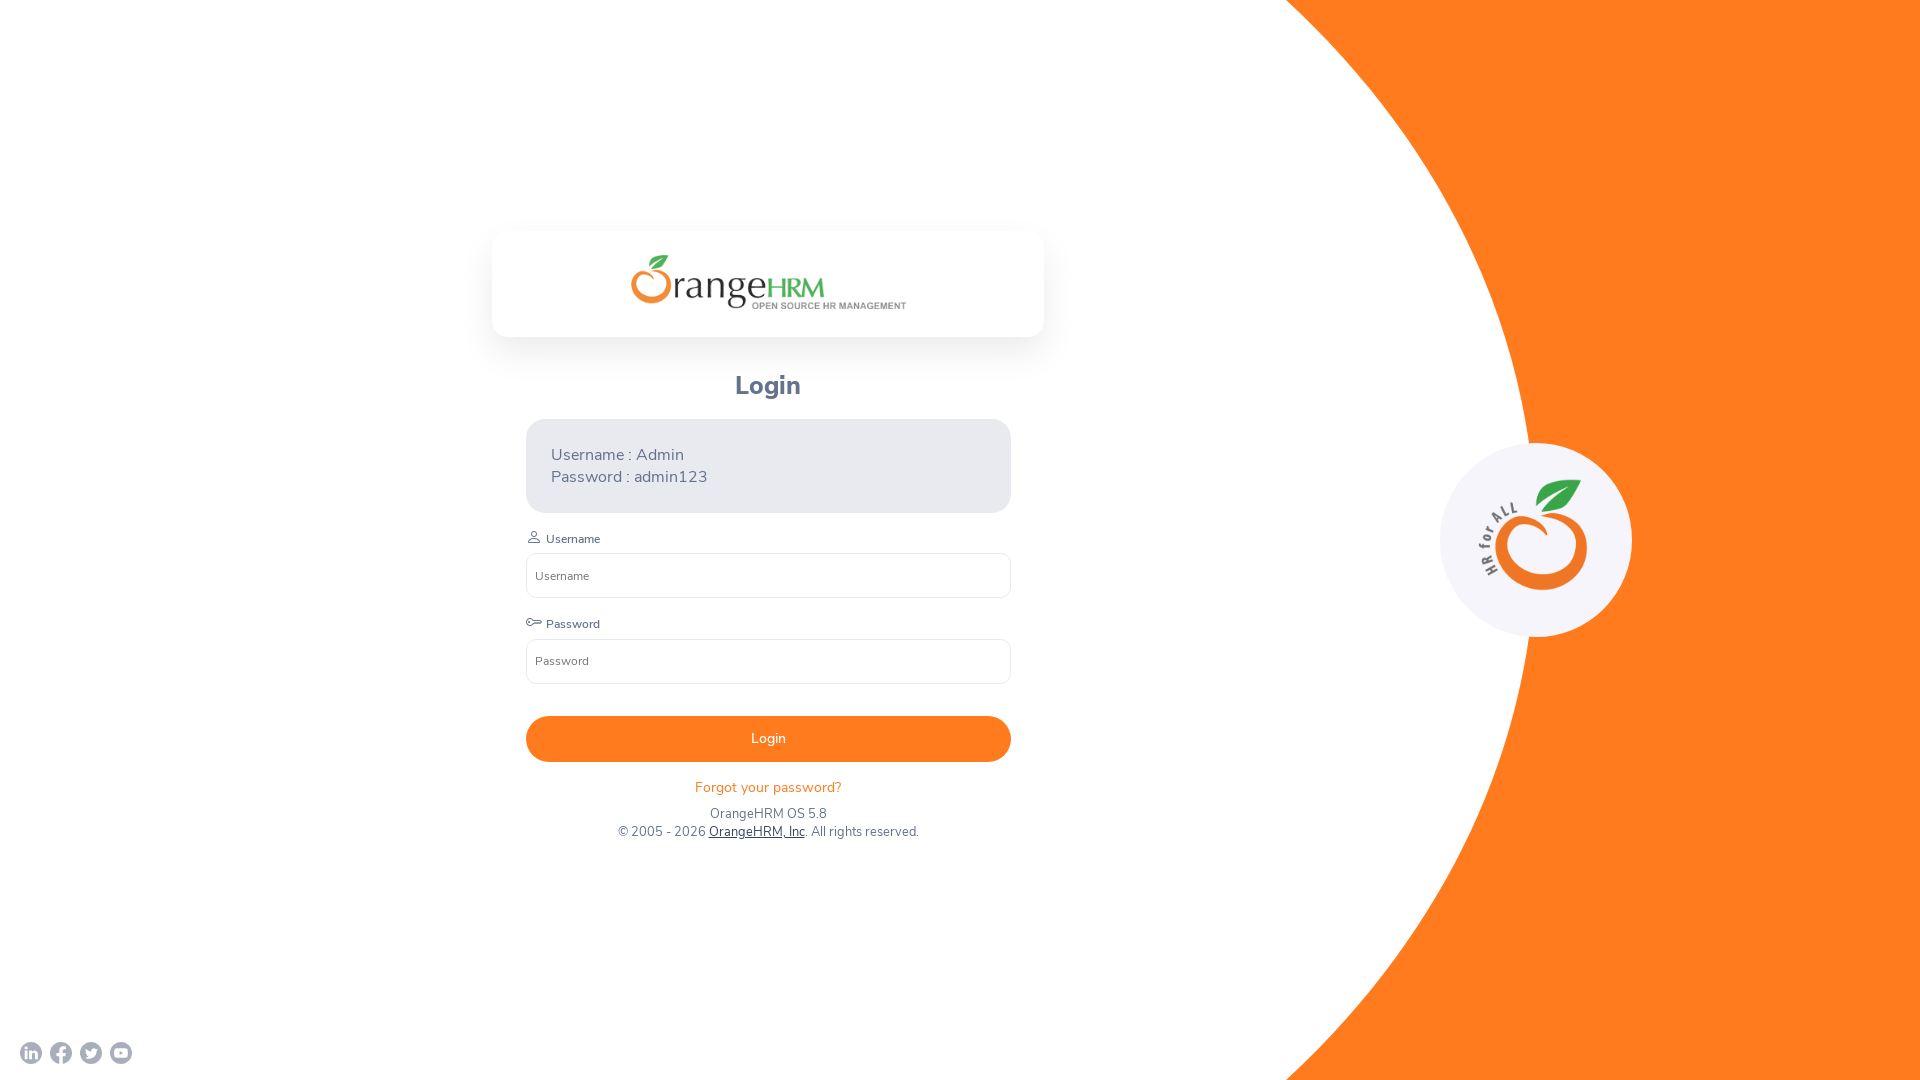